Tests checkbox interaction by clicking on a checkbox and then performing a double-click action on it

Starting URL: https://the-internet.herokuapp.com/checkboxes

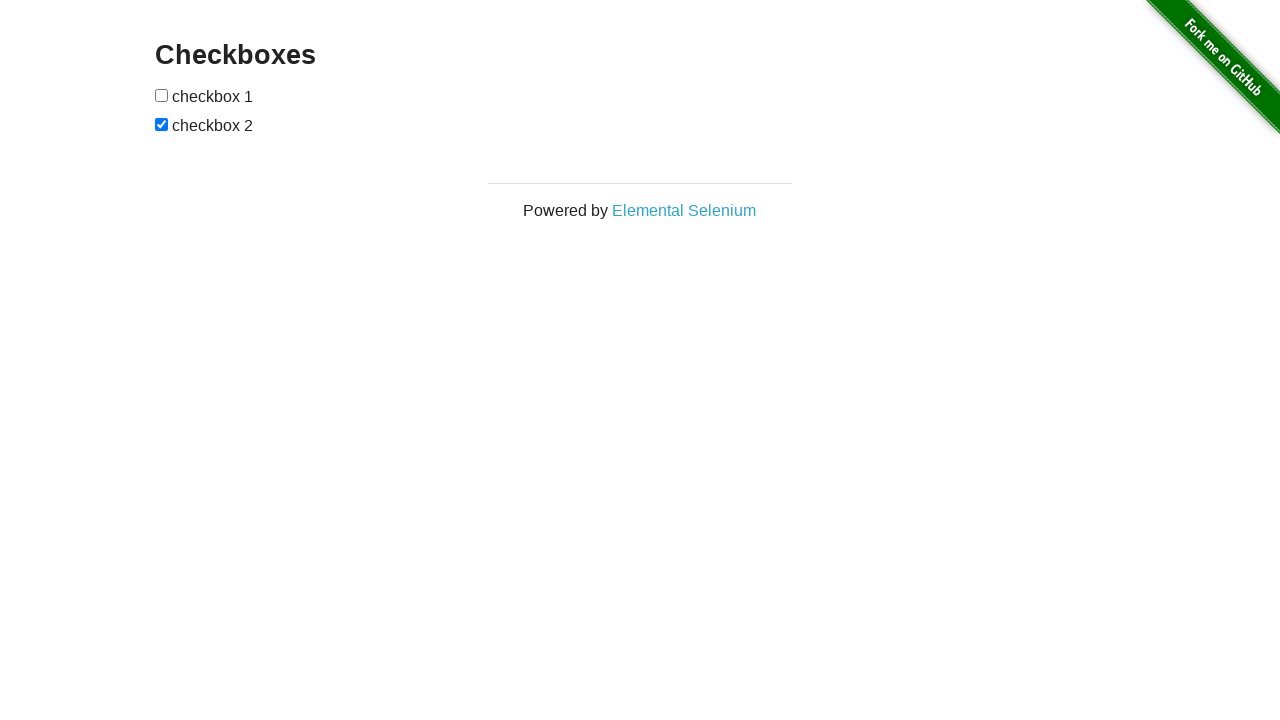

Clicked on the second checkbox at (162, 124) on input[type='checkbox']:nth-of-type(2)
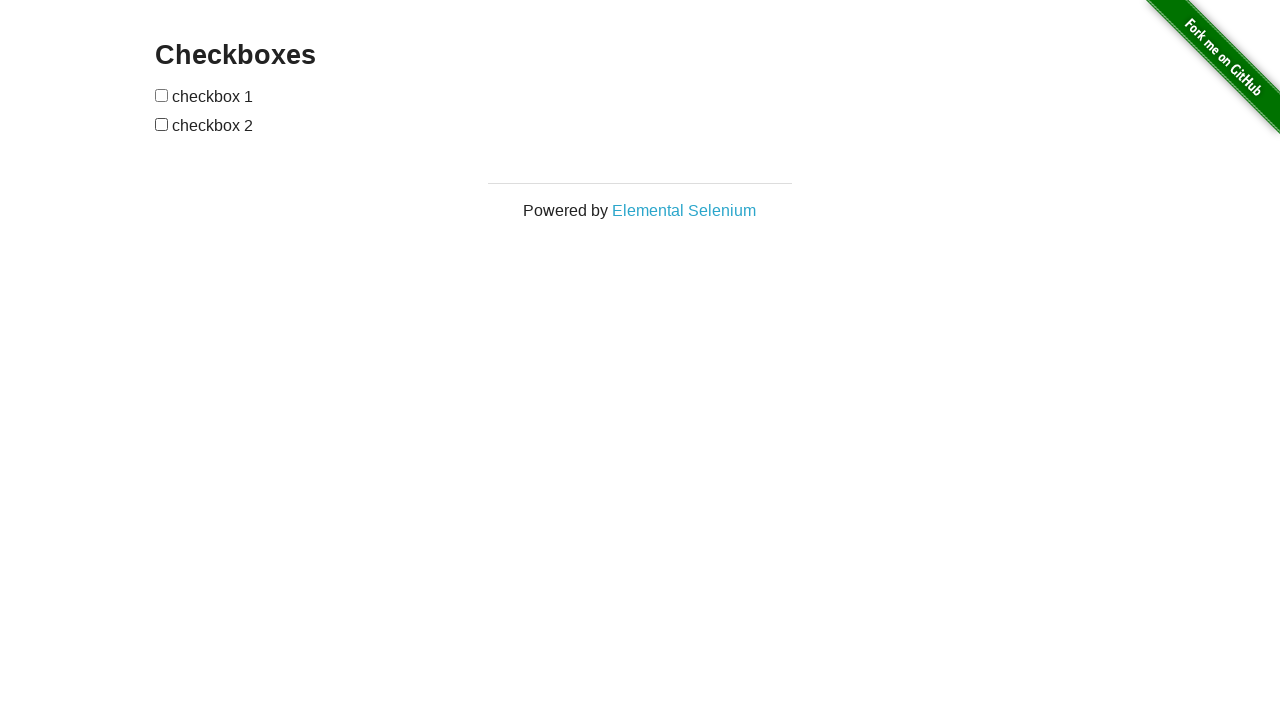

Double-clicked on the second checkbox at (162, 124) on input[type='checkbox']:nth-of-type(2)
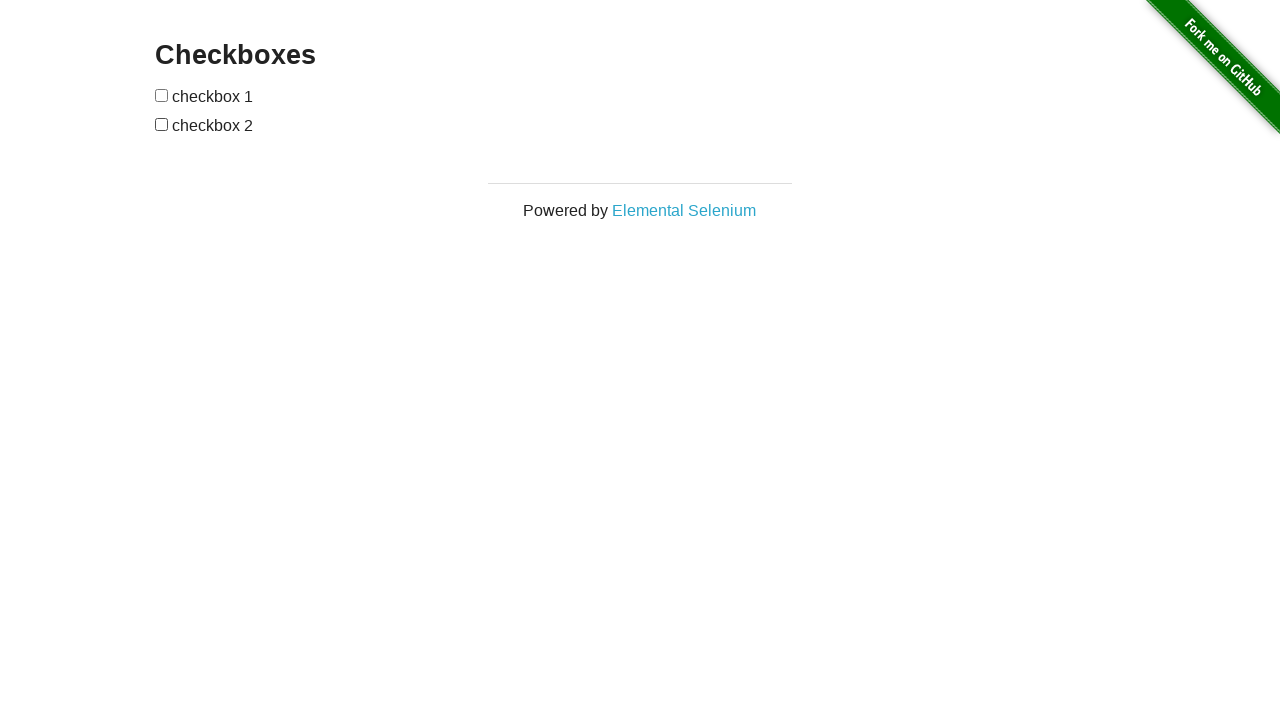

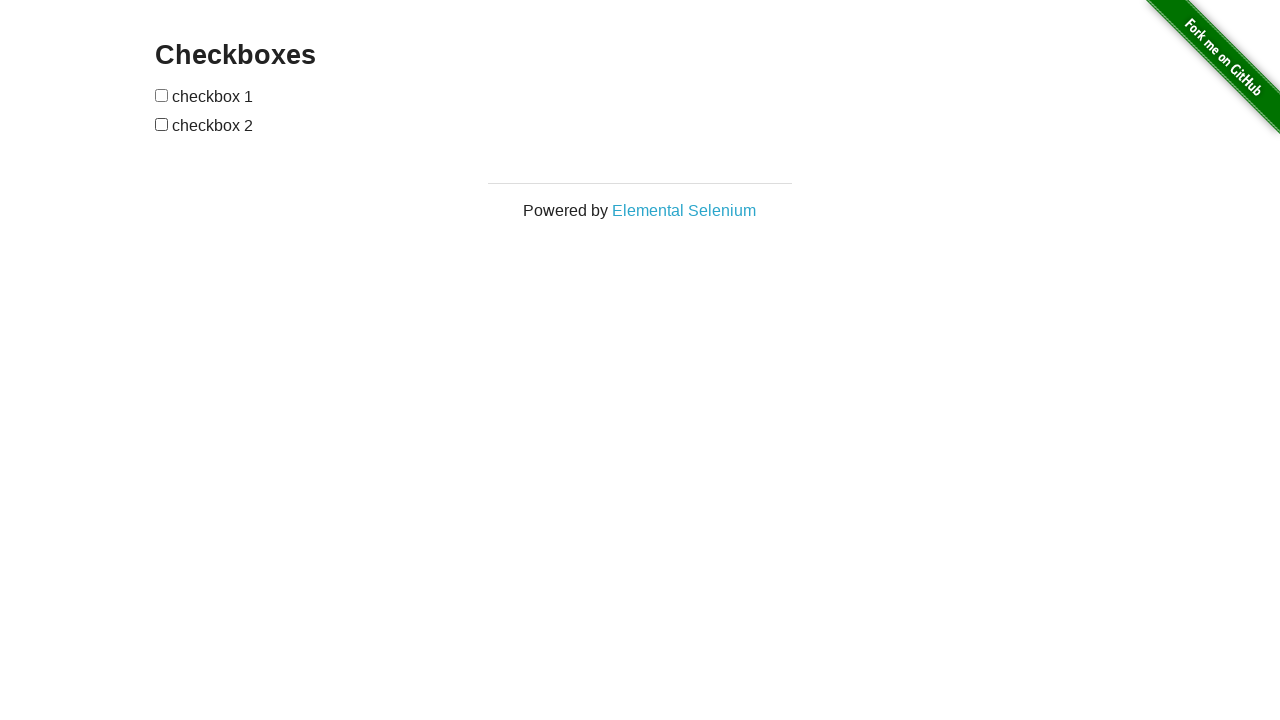